Navigates to the Sauce Labs guinea pig test page and verifies the page loads successfully by checking the title is present.

Starting URL: http://saucelabs.com/test/guinea-pig

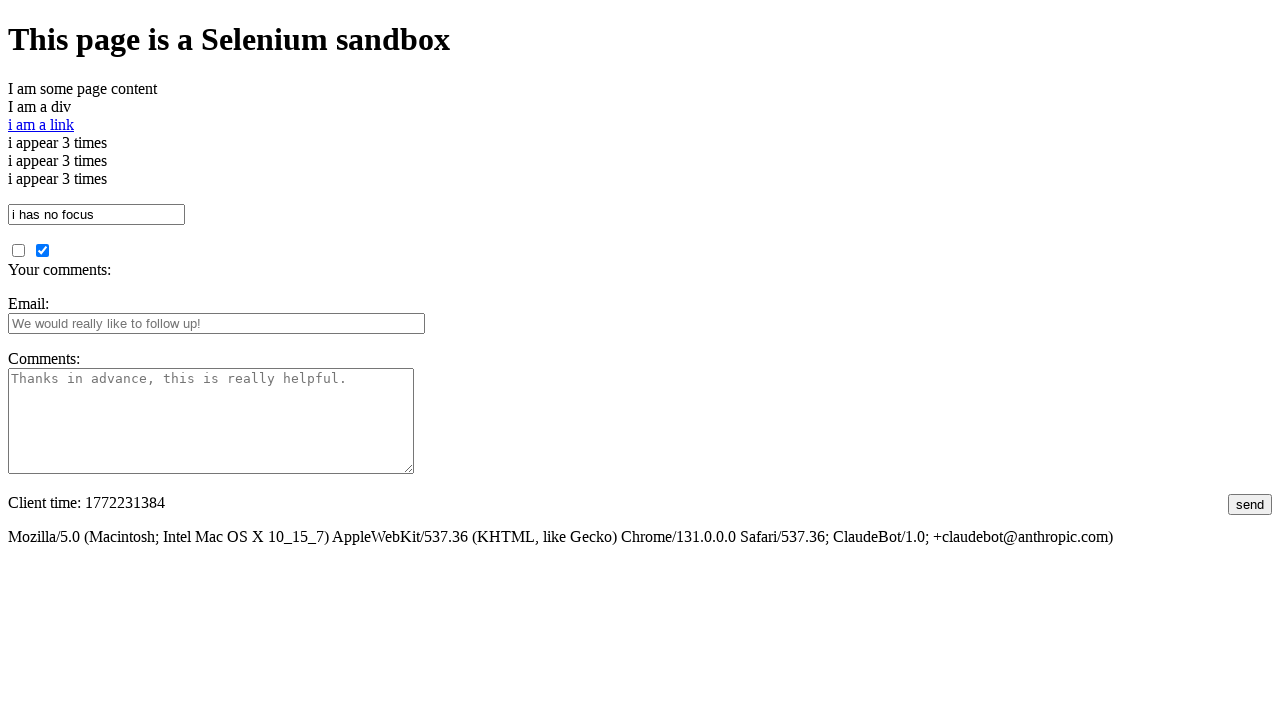

Navigated to Sauce Labs guinea pig test page
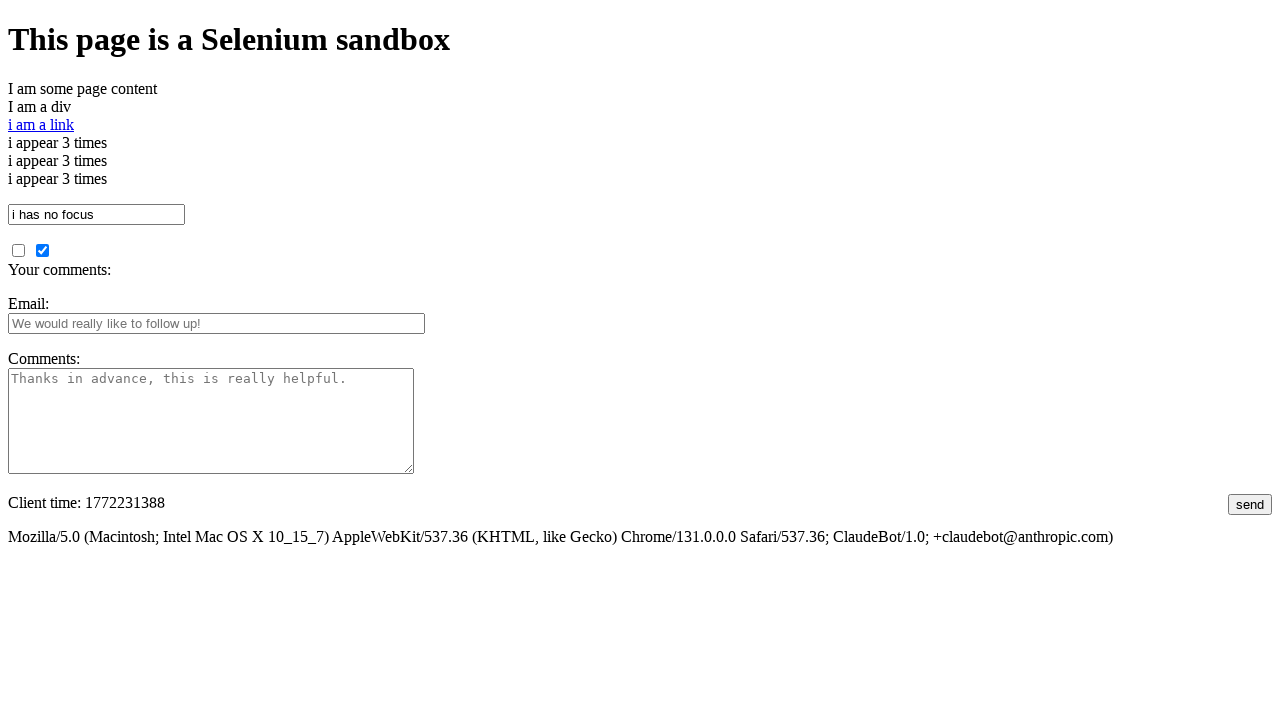

Page loaded with domcontentloaded state
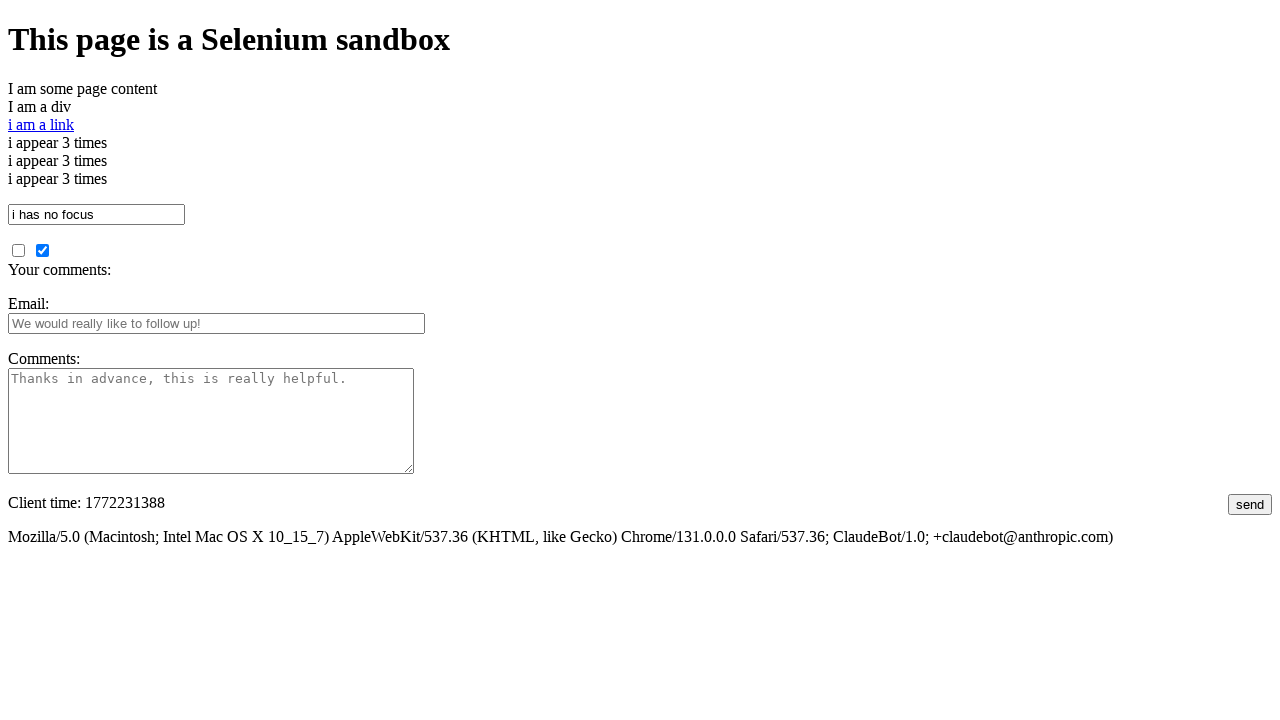

Retrieved page title: 'I am a page title - Sauce Labs'
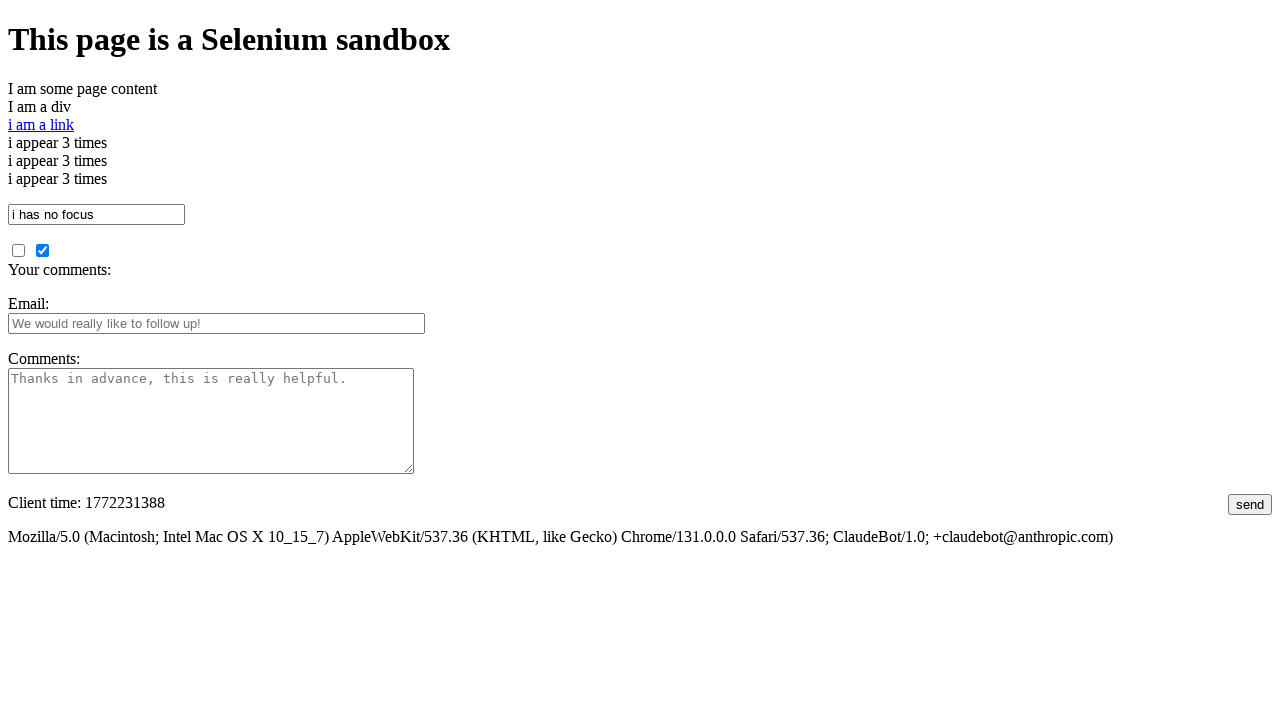

Verified page title is present and not empty
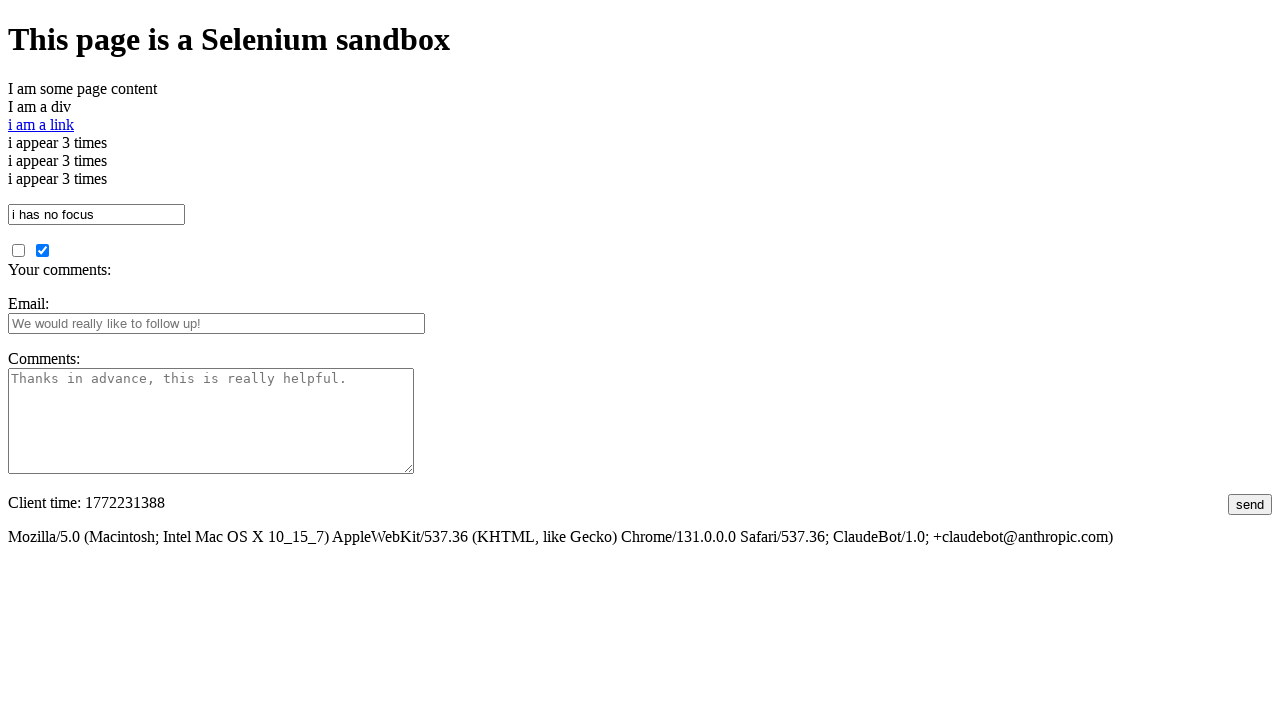

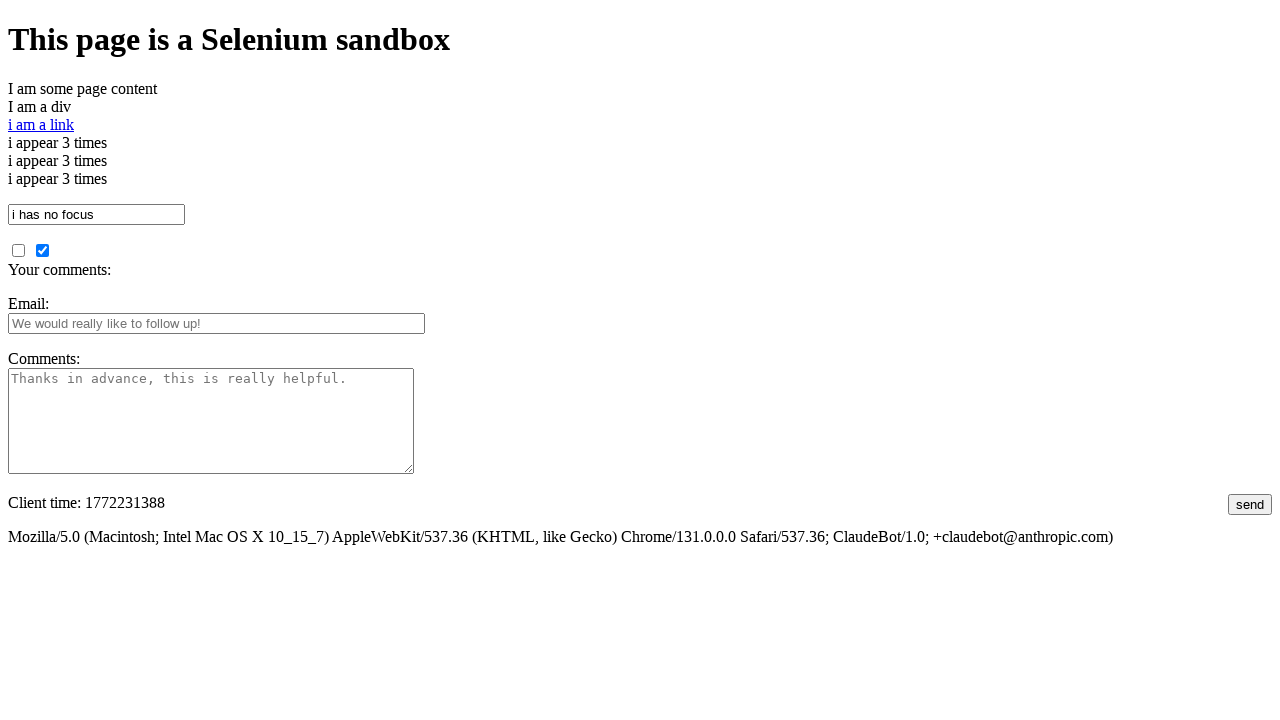